Tests login form validation with empty credentials by typing credentials, clearing both fields, clicking login, and verifying the "Username is required" error message appears.

Starting URL: https://www.saucedemo.com/

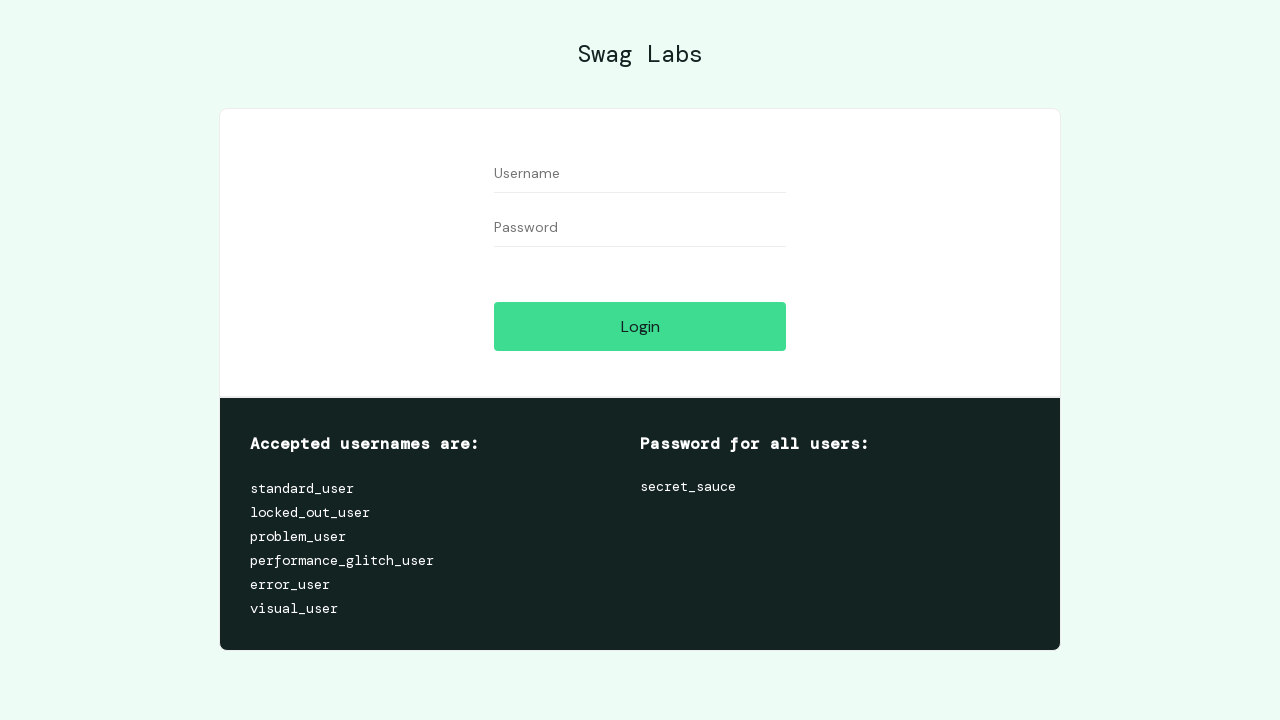

Filled username field with 'testuser123' on input[data-test='username']
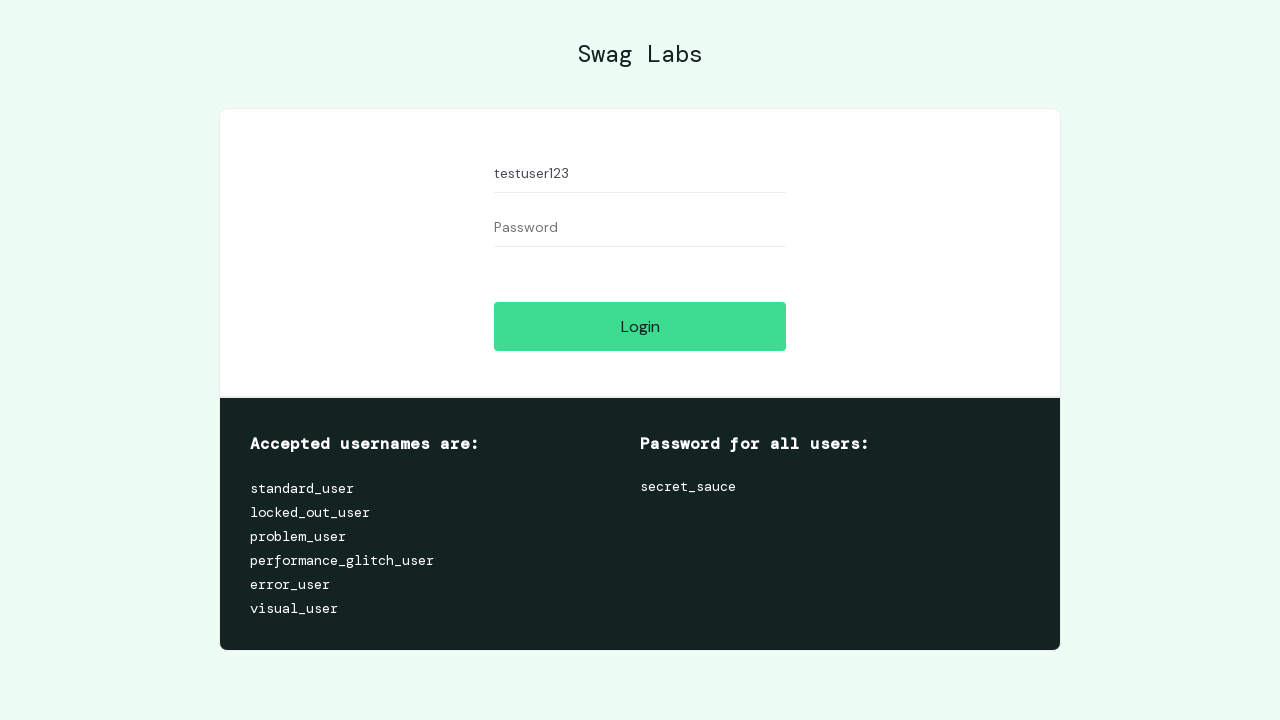

Filled password field with 'testpassword' on input[data-test='password']
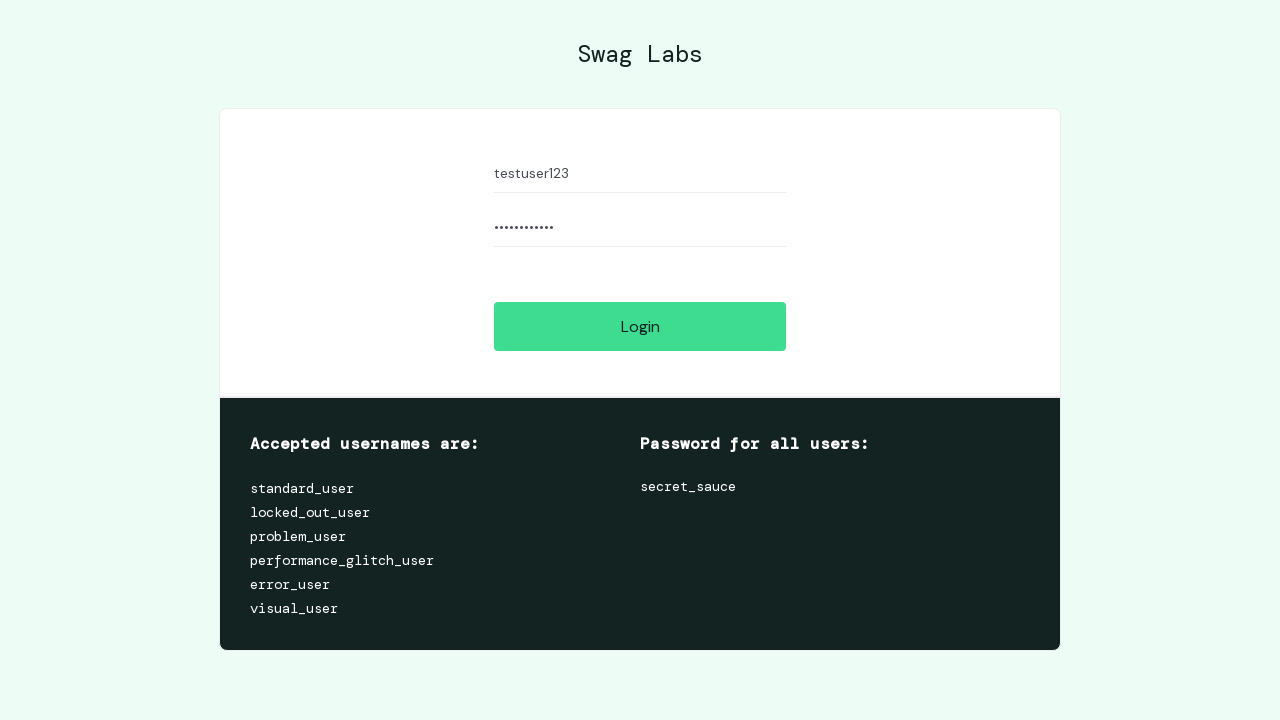

Cleared username field on input[data-test='username']
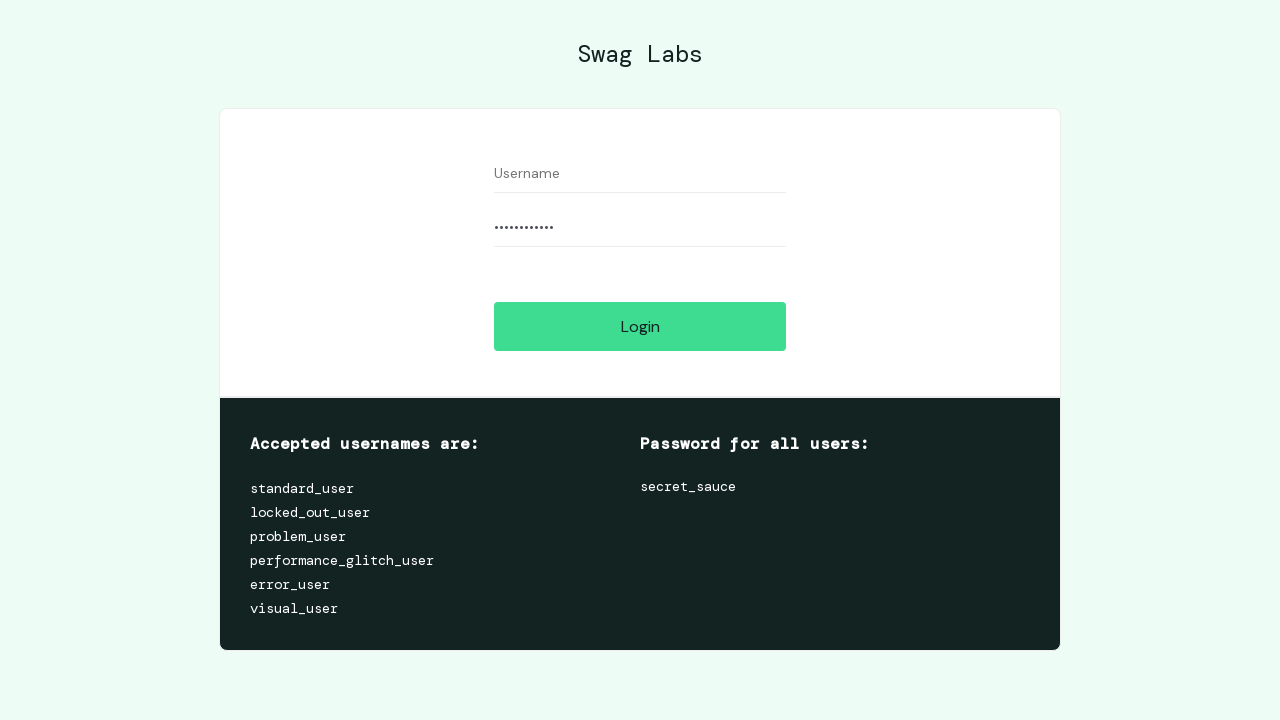

Cleared password field on input[data-test='password']
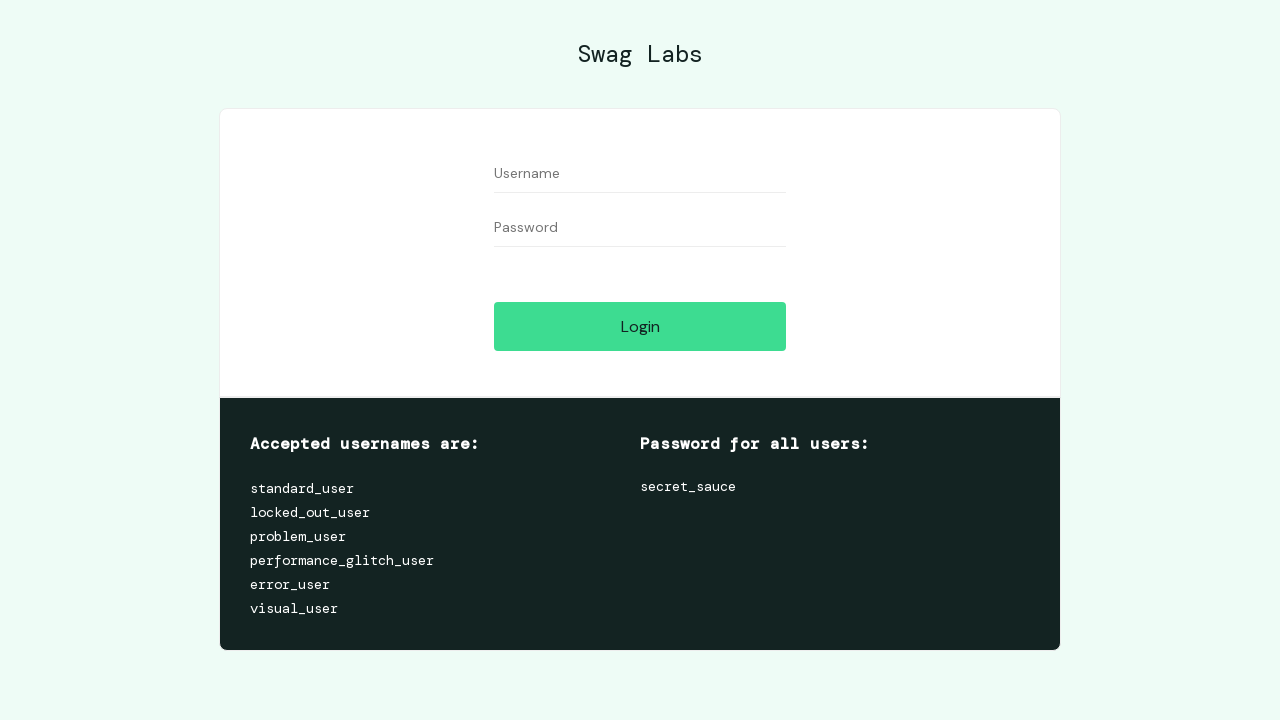

Clicked Login button with empty credentials at (640, 326) on input[data-test='login-button']
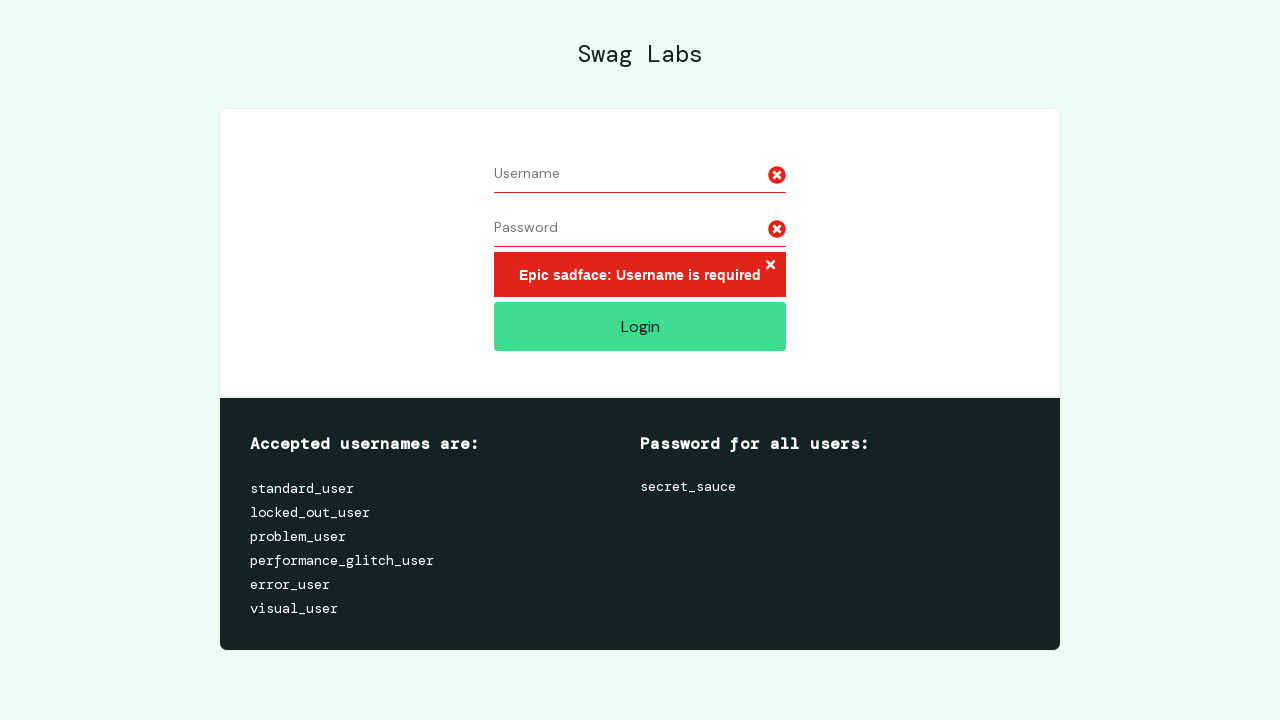

Error message element appeared
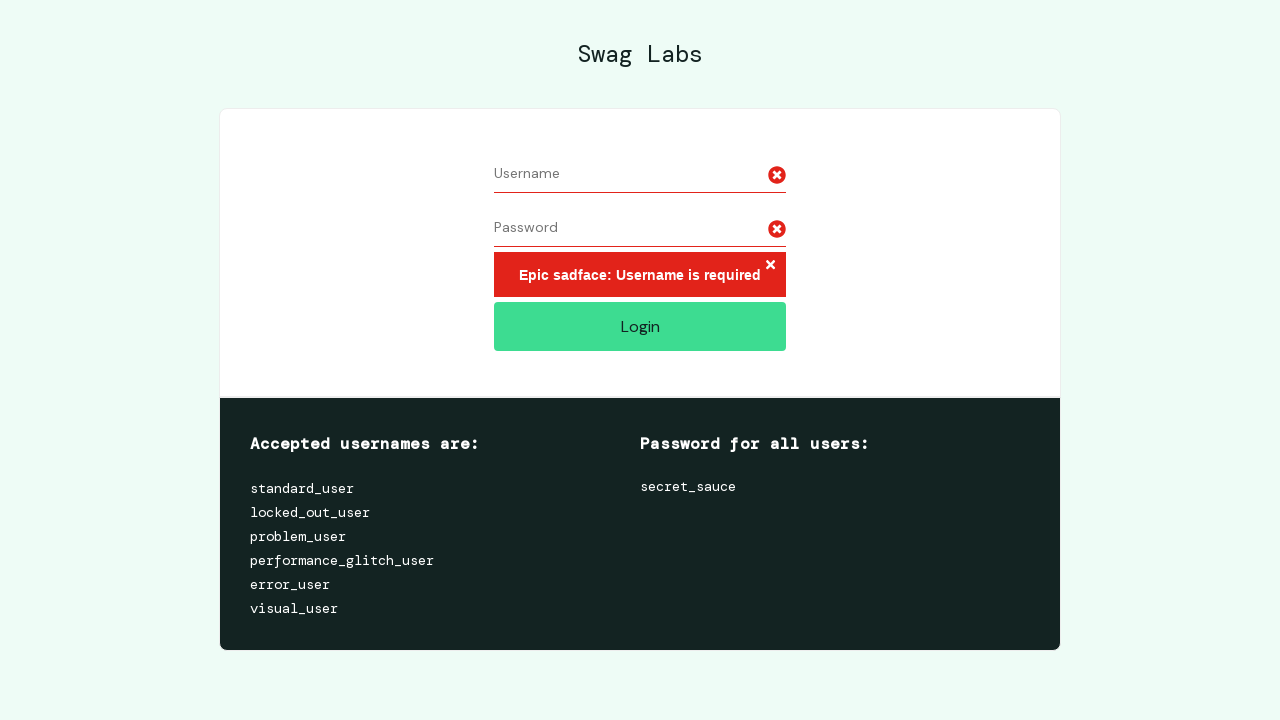

Located error message element
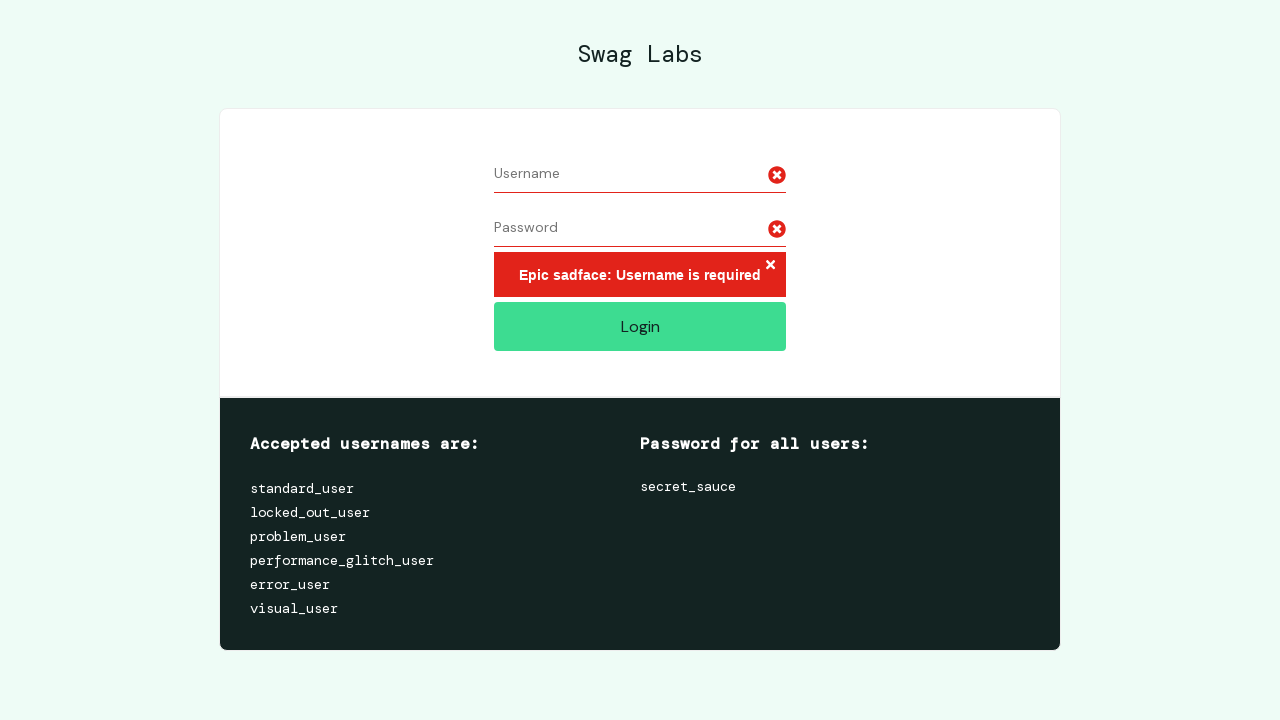

Verified 'Username is required' error message is present
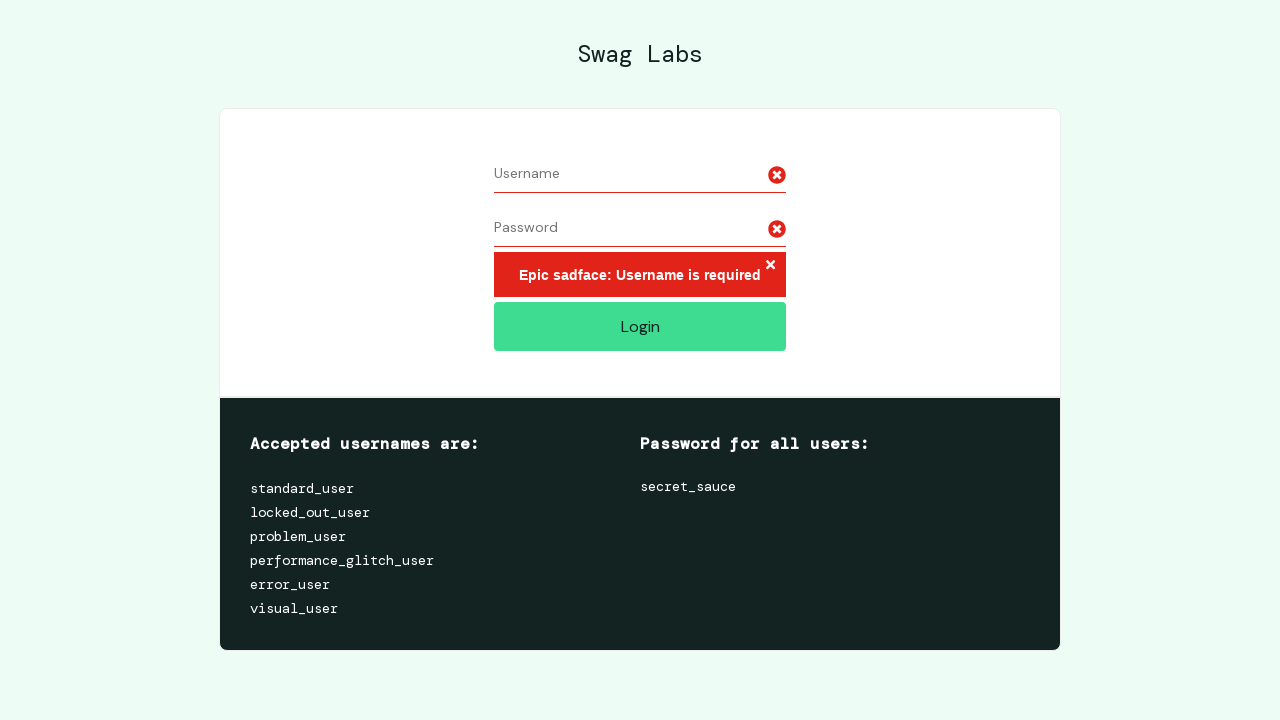

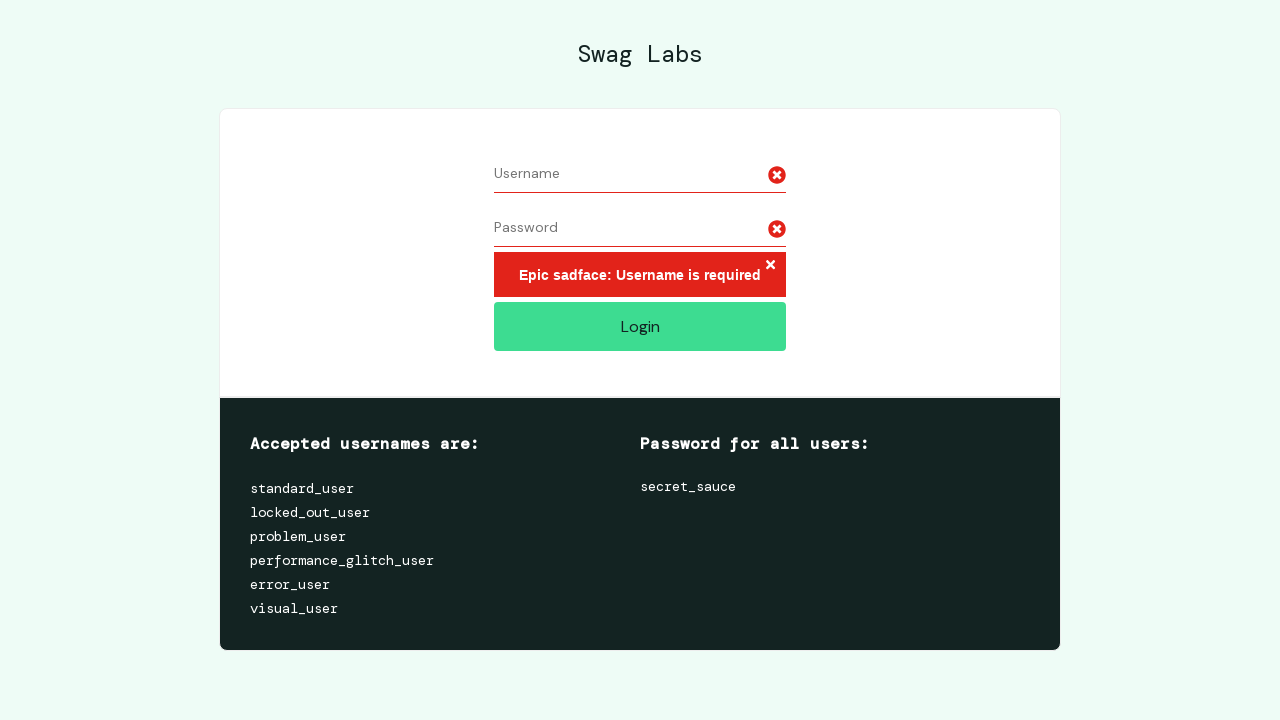